Navigates to vctcpune.com website and verifies the page loads by checking the title is available

Starting URL: https://vctcpune.com/

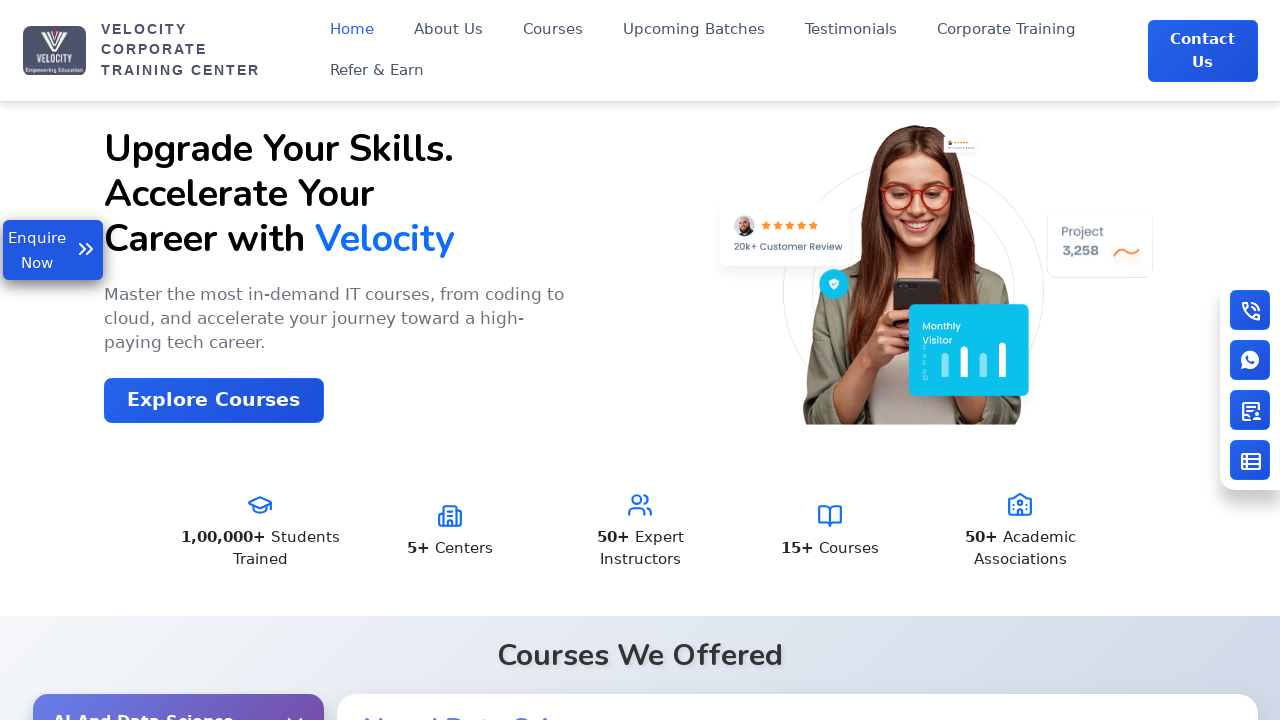

Waited for page to reach domcontentloaded state
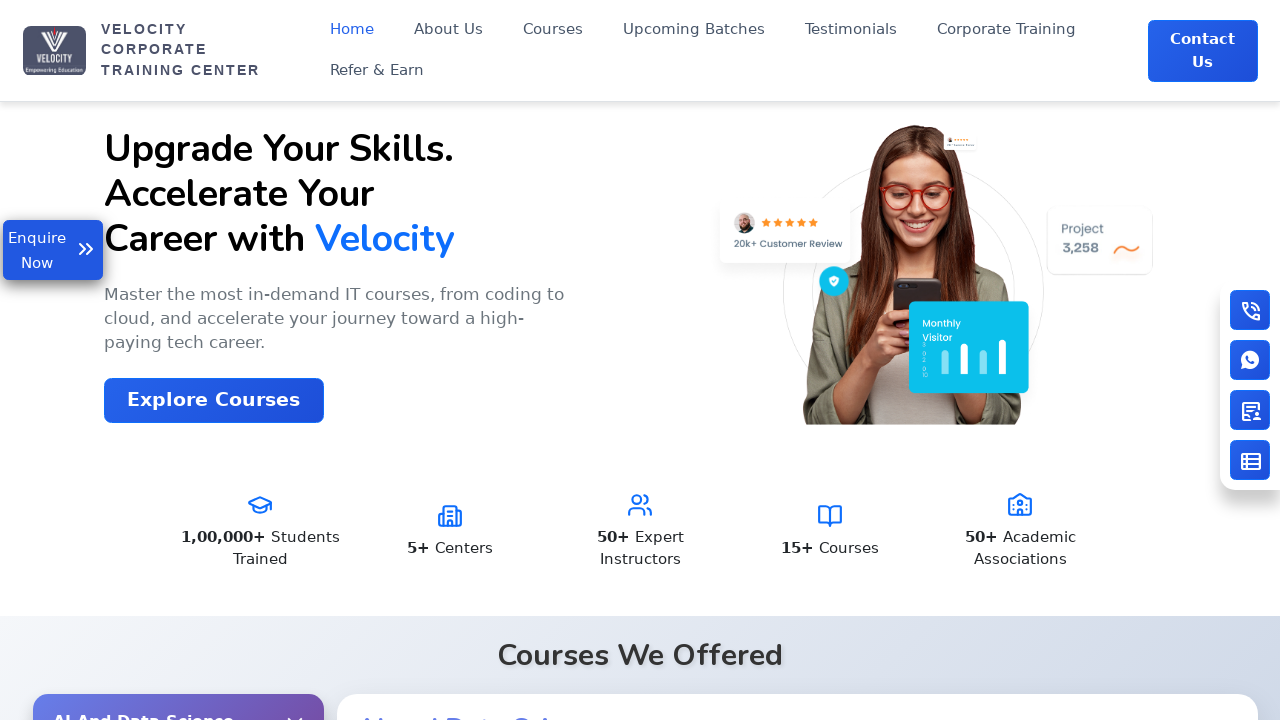

Retrieved page title: Velocity | India's No.1 Top IT Training Institute
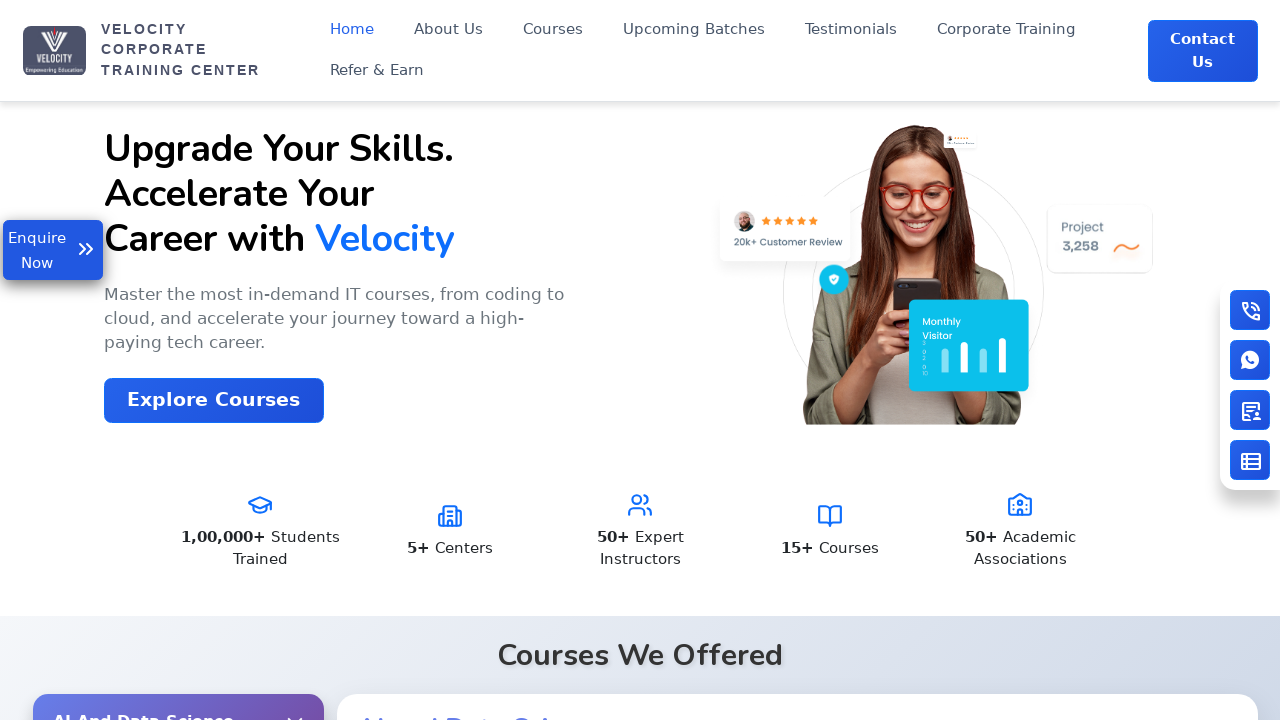

Verified page title is available
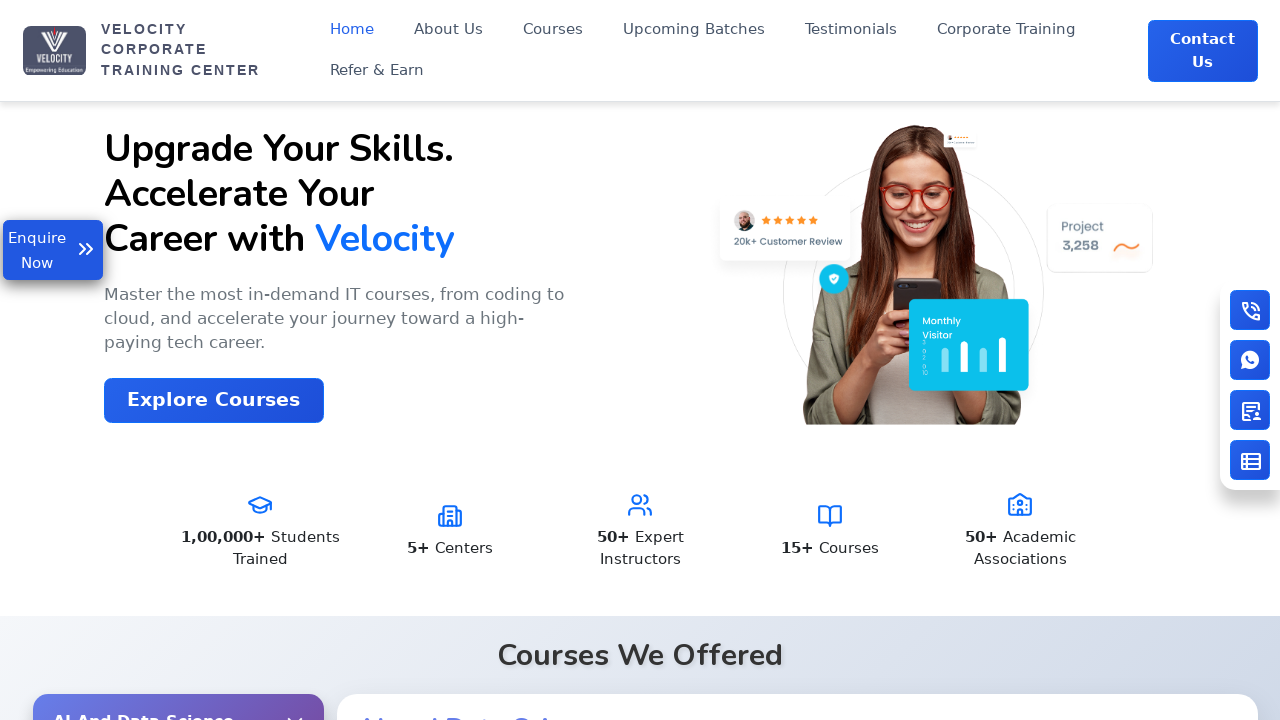

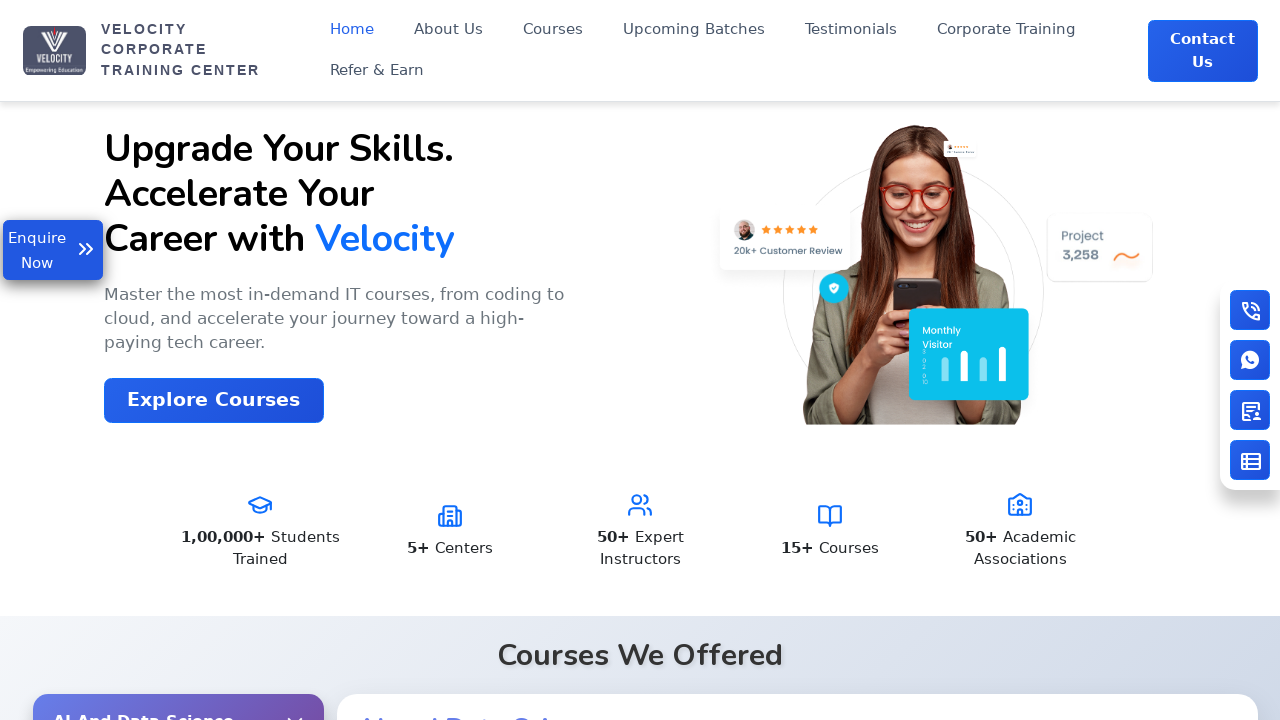